Tests iframe handling by switching to a frame and clicking a button inside it

Starting URL: https://web-locators-static-site-qa.vercel.app/Frames

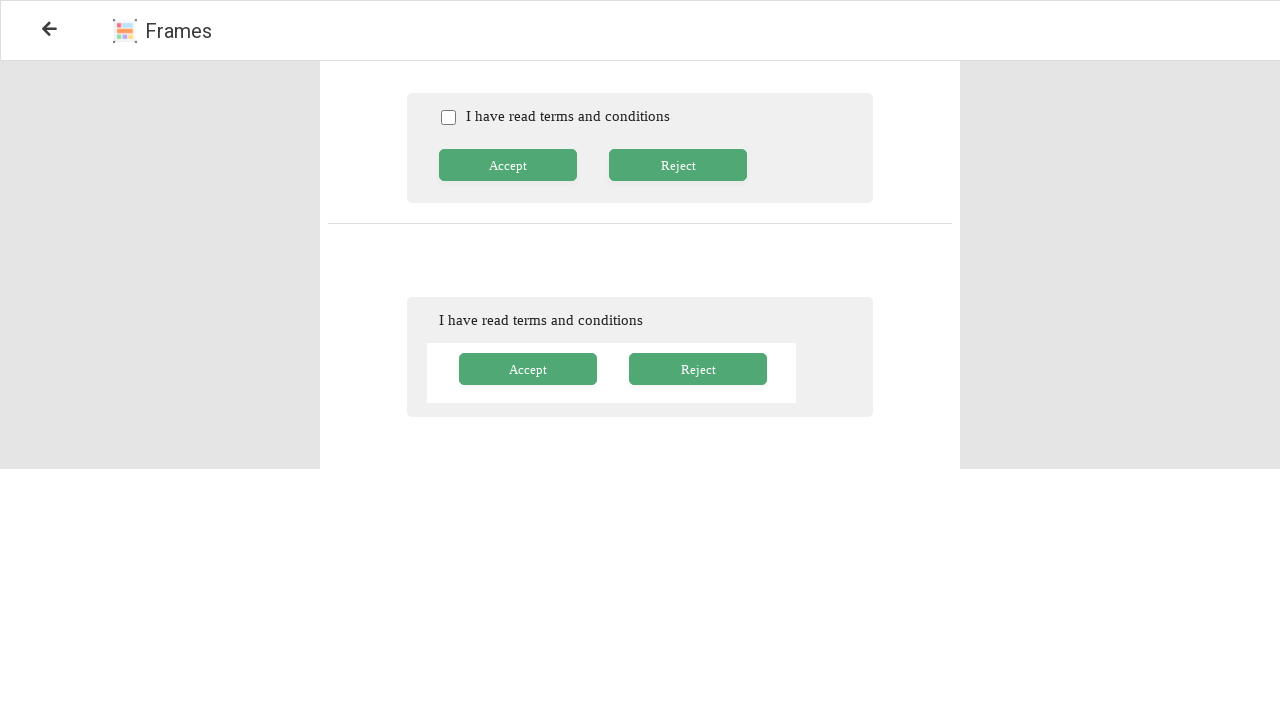

Navigated to Frames test page
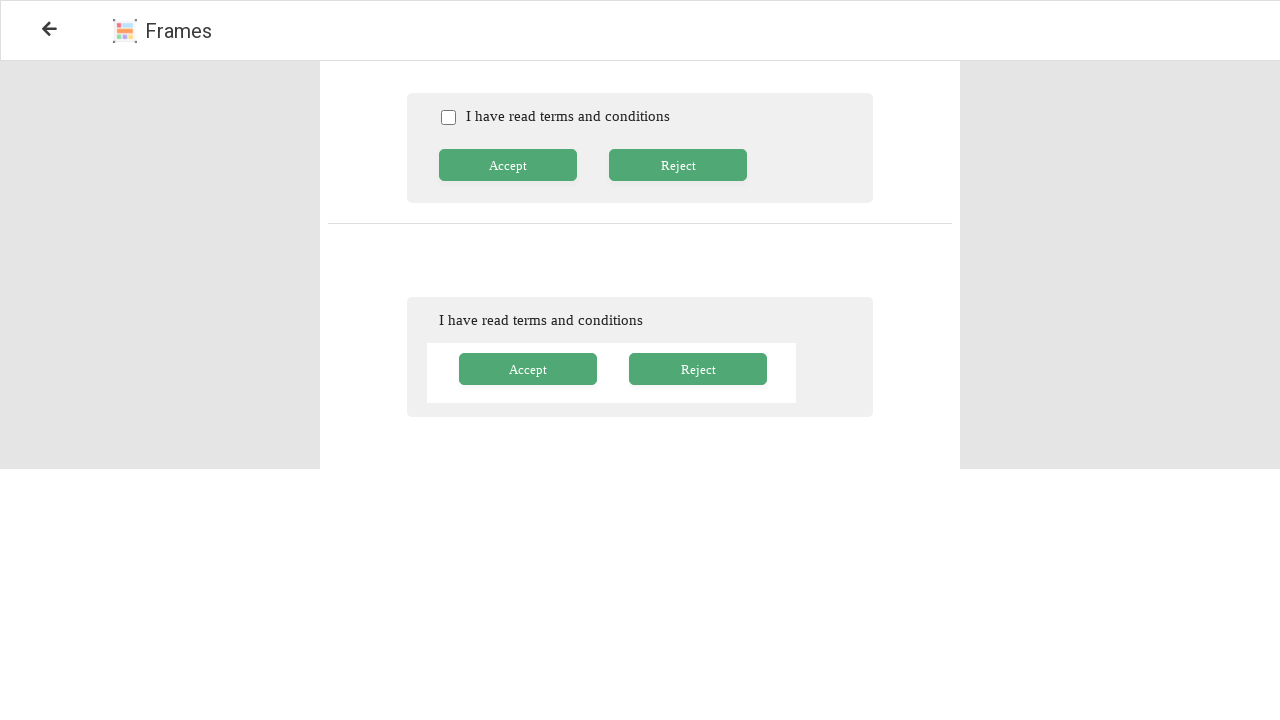

Located the first iframe with class 'iframe'
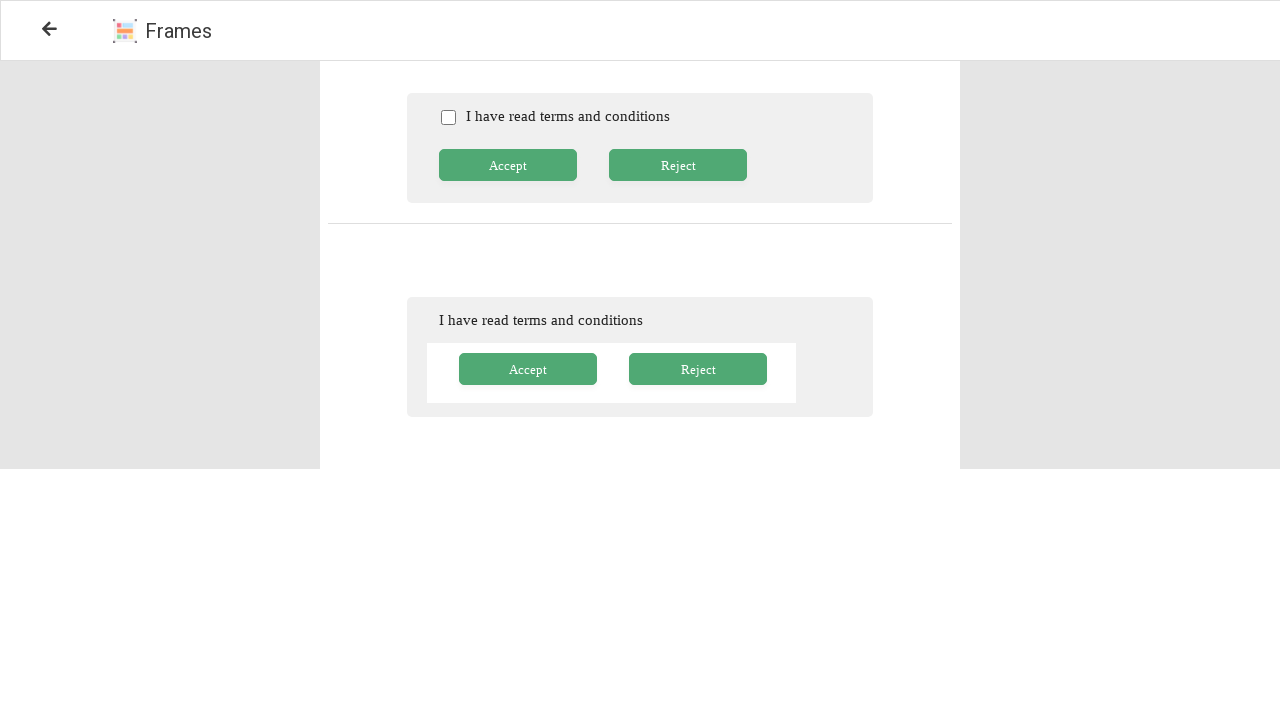

Clicked the button inside the iframe at (508, 165) on xpath=//iframe[@class='iframe'][1] >> internal:control=enter-frame >> xpath=//bu
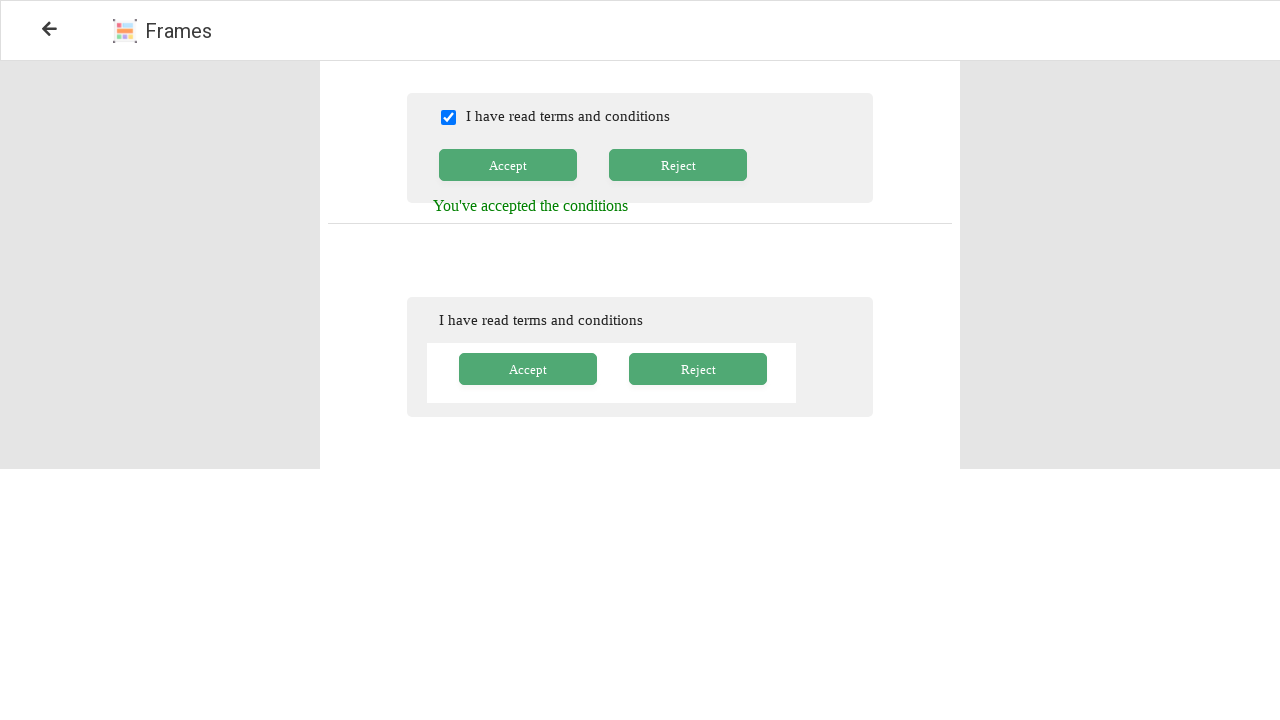

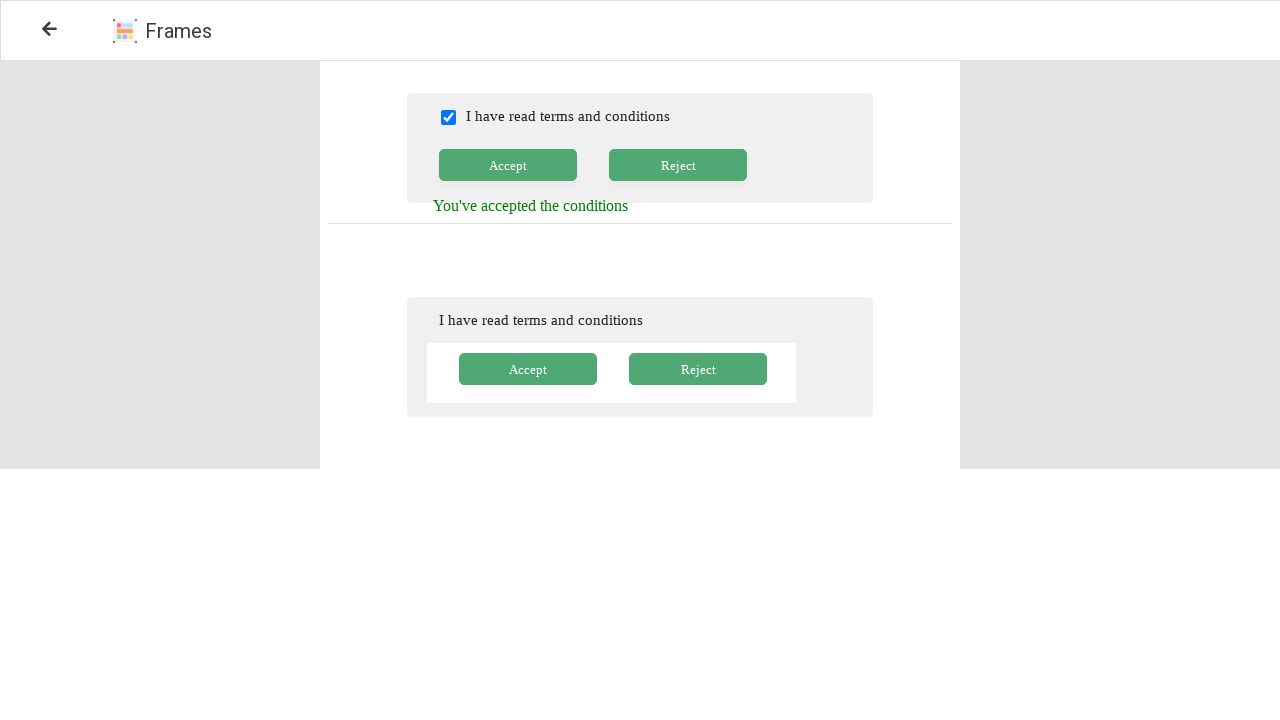